Tests that the todo counter displays the current number of items

Starting URL: https://demo.playwright.dev/todomvc

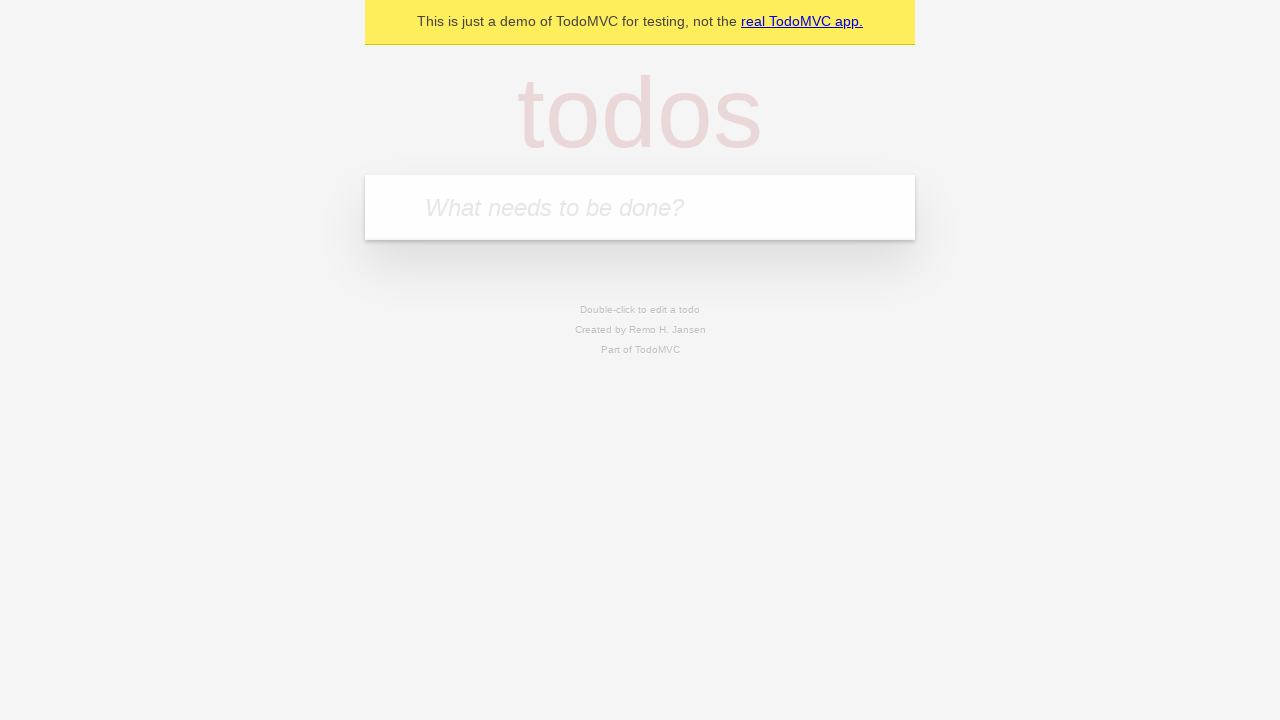

Located the todo input field with placeholder 'What needs to be done?'
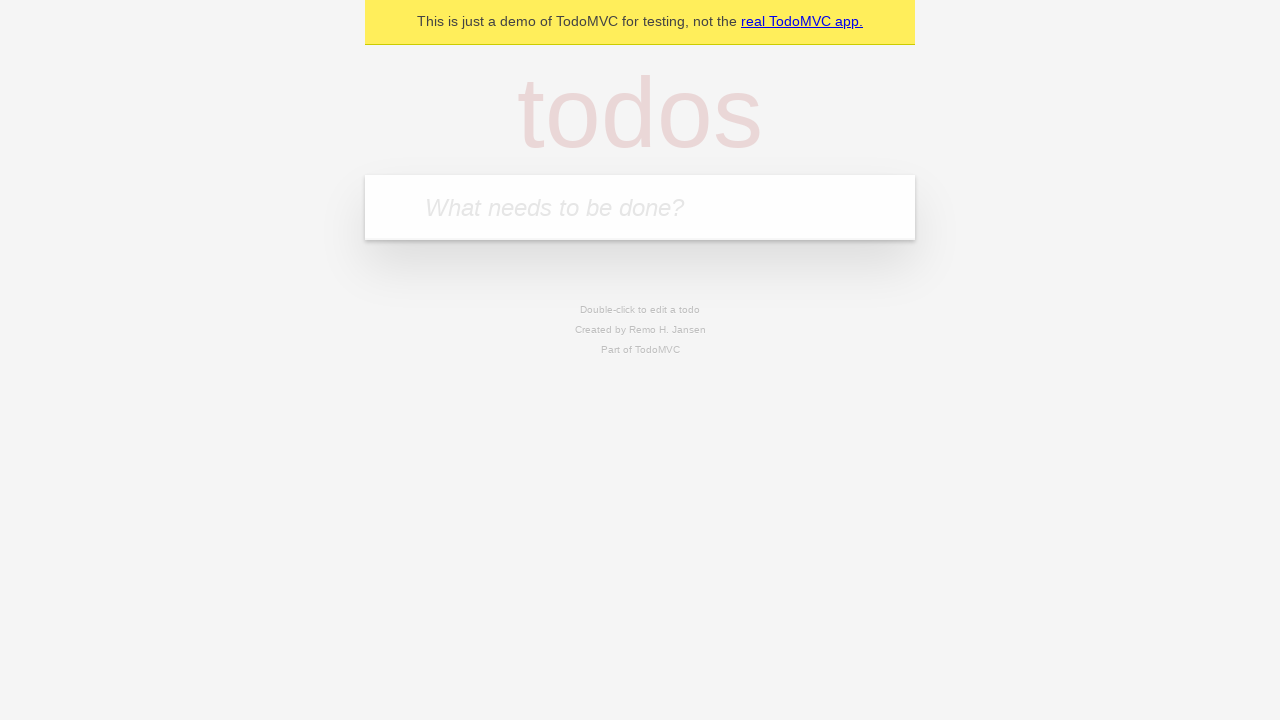

Filled todo input with 'buy some cheese' on internal:attr=[placeholder="What needs to be done?"i]
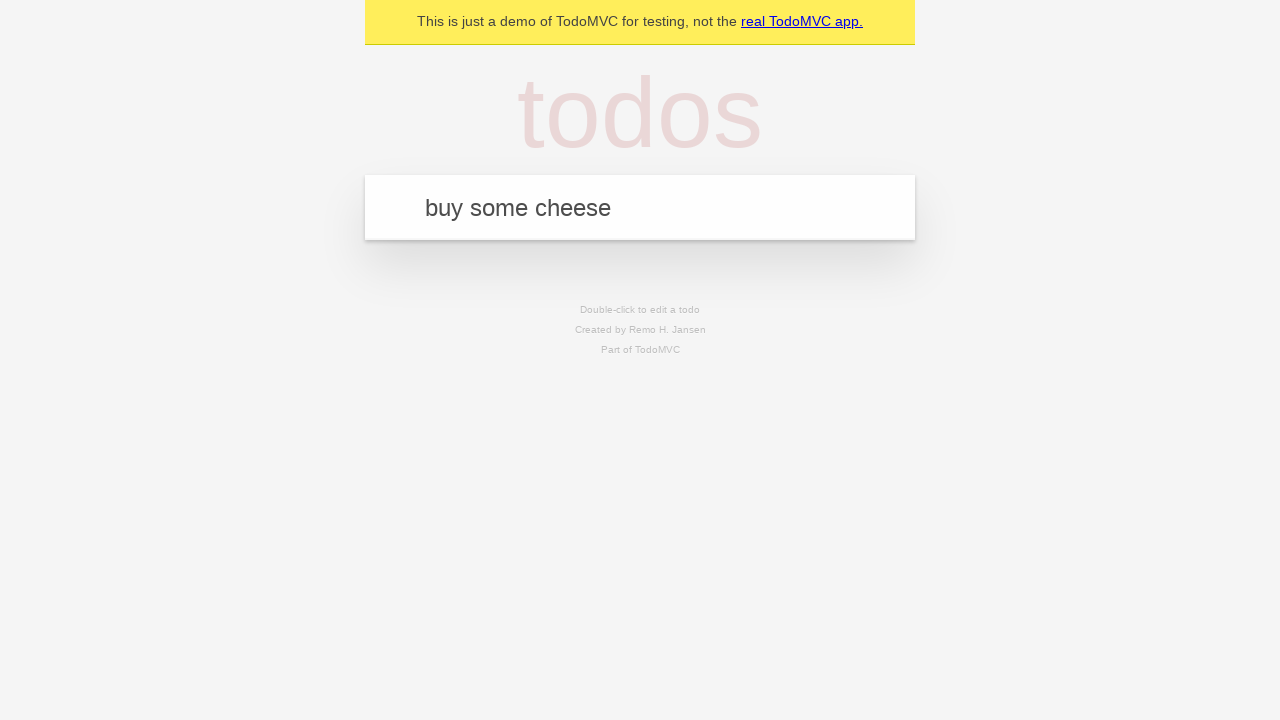

Pressed Enter to add first todo item on internal:attr=[placeholder="What needs to be done?"i]
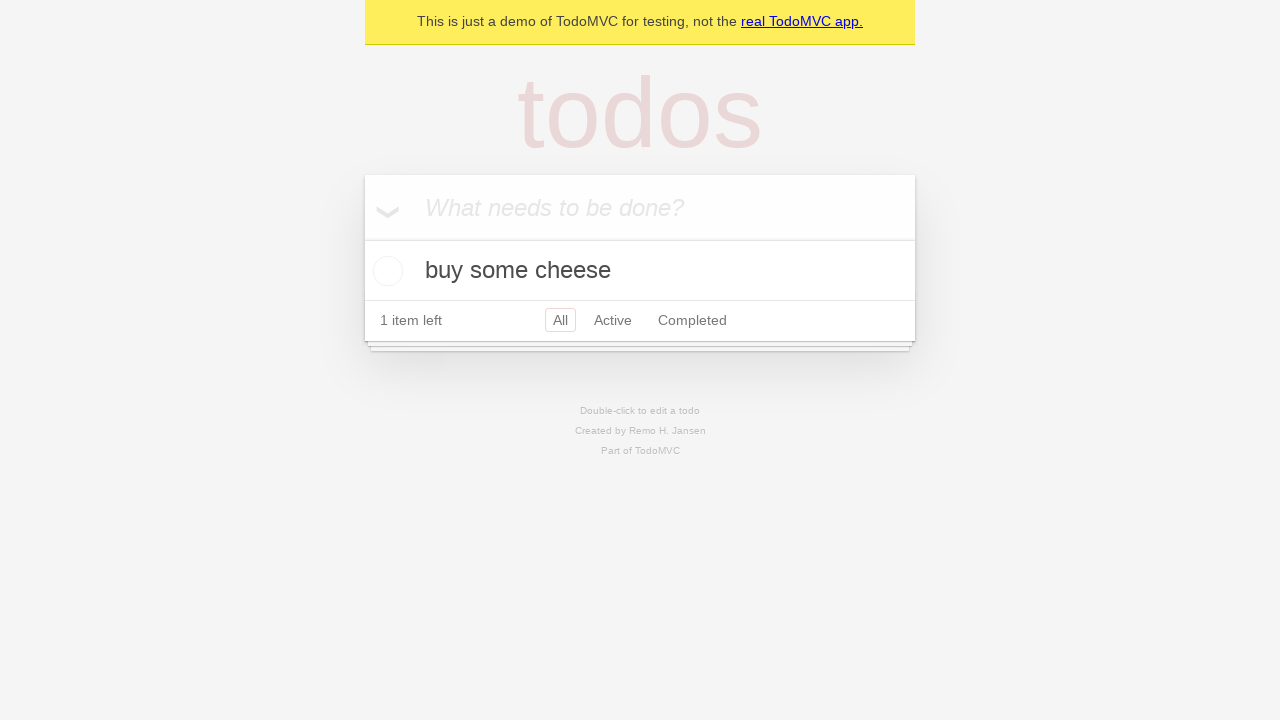

Todo counter element loaded after adding first item
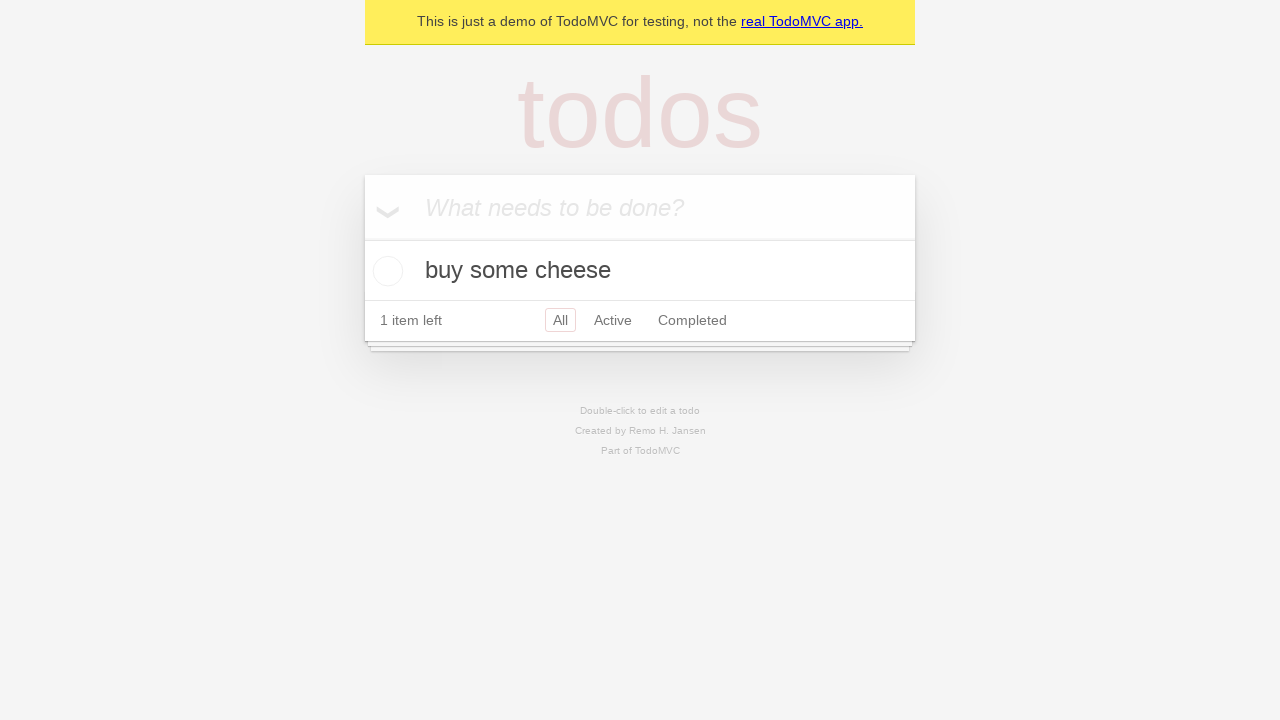

Filled todo input with 'feed the cat' on internal:attr=[placeholder="What needs to be done?"i]
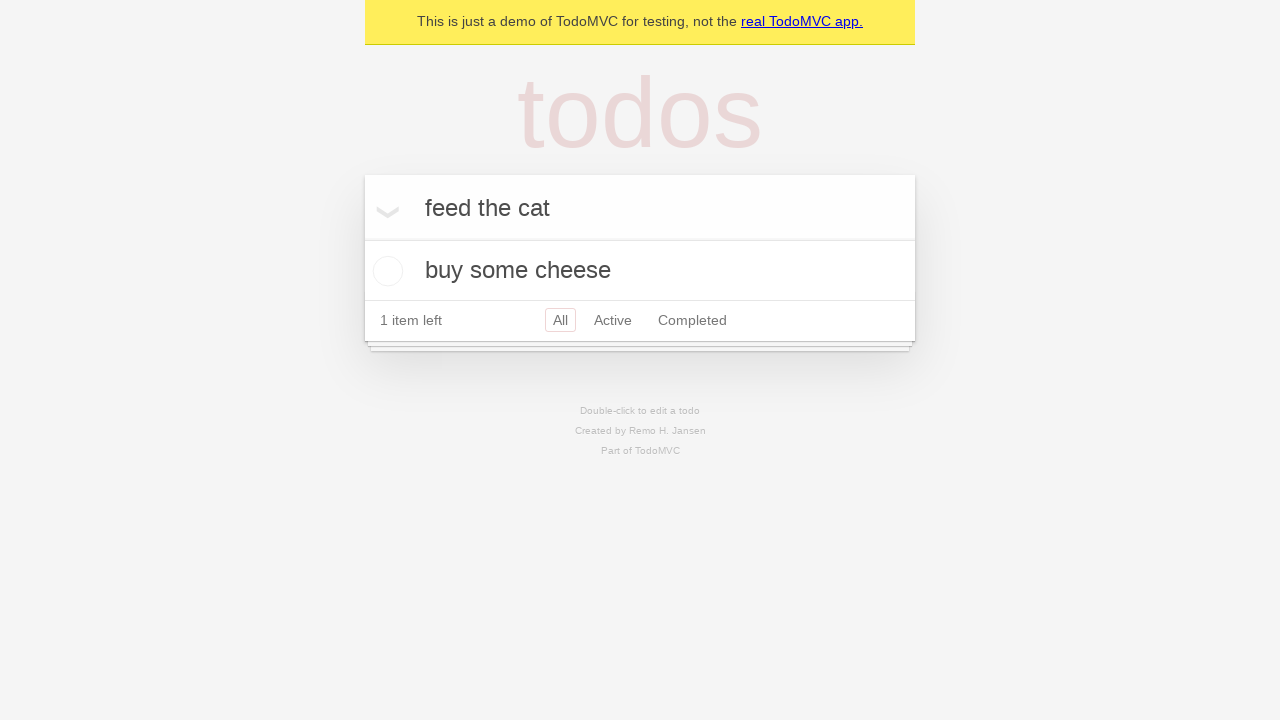

Pressed Enter to add second todo item on internal:attr=[placeholder="What needs to be done?"i]
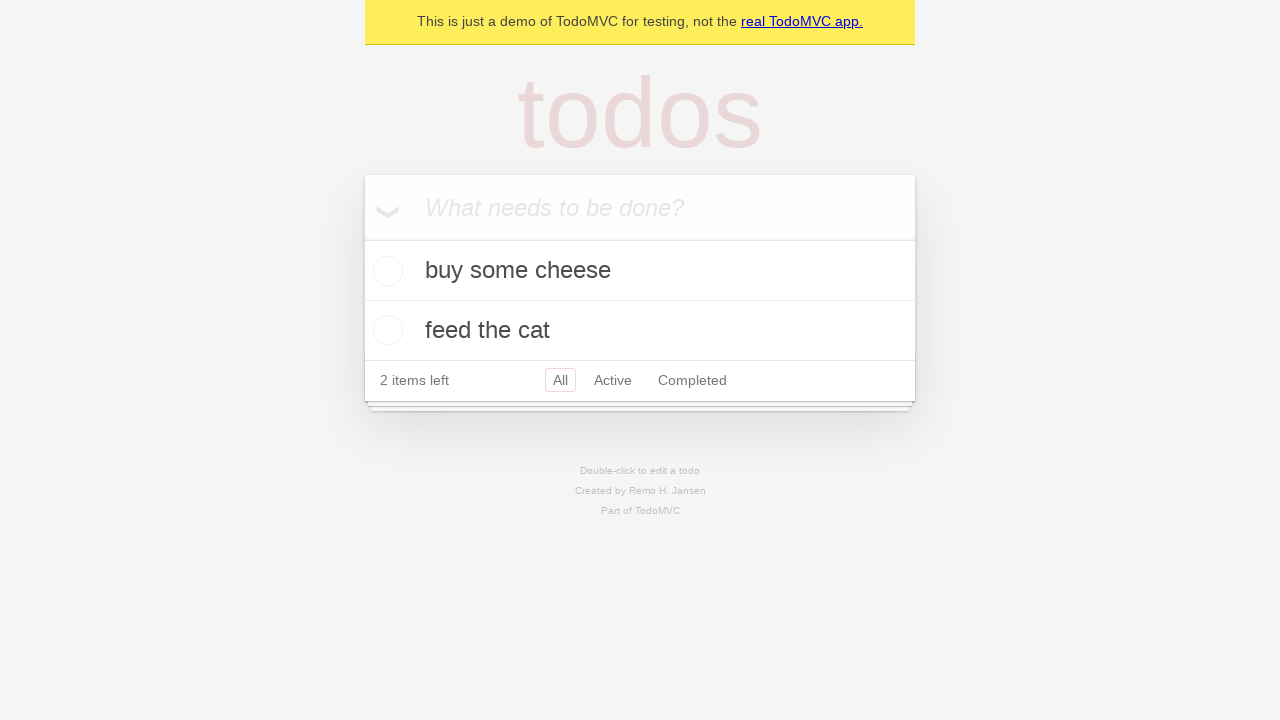

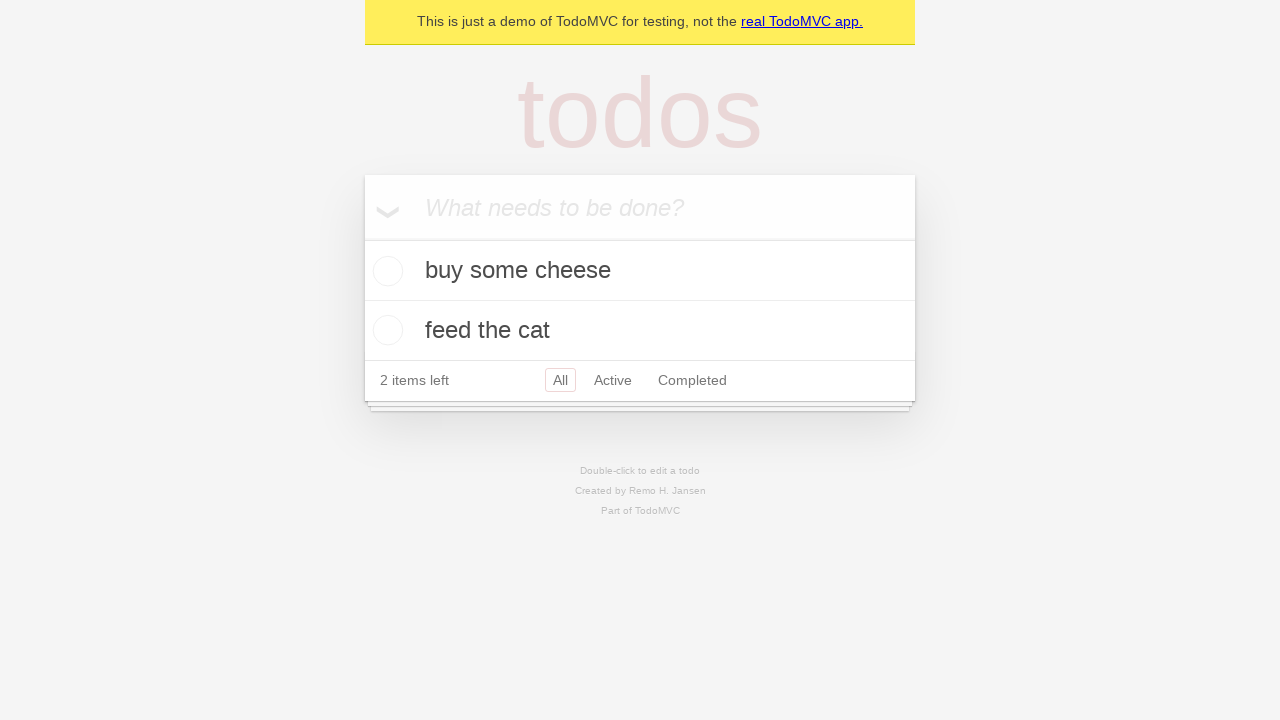